Tests the contact form on Instituto Joga Junto website by filling in name, email, selecting a subject from dropdown, entering a message, and submitting the form.

Starting URL: https://www.jogajuntoinstituto.org/

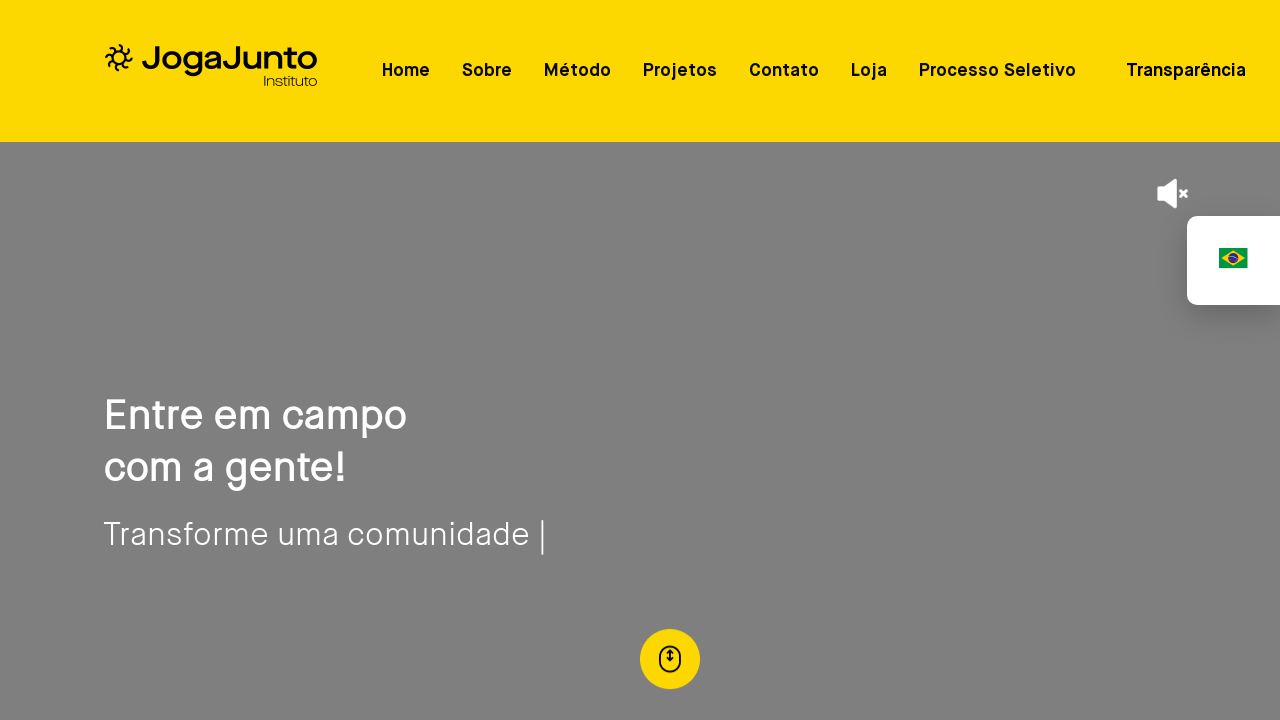

Contact form loaded - nome field is visible
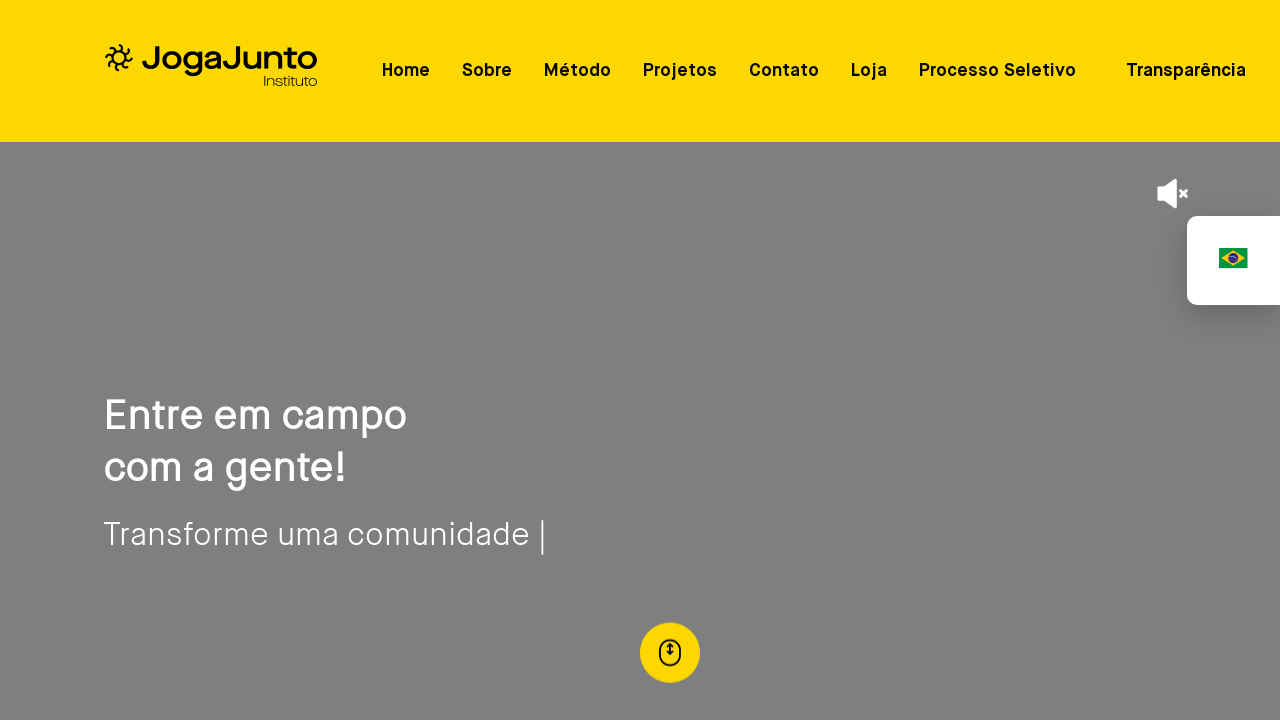

Filled name field with 'Maria Santos' on #nome
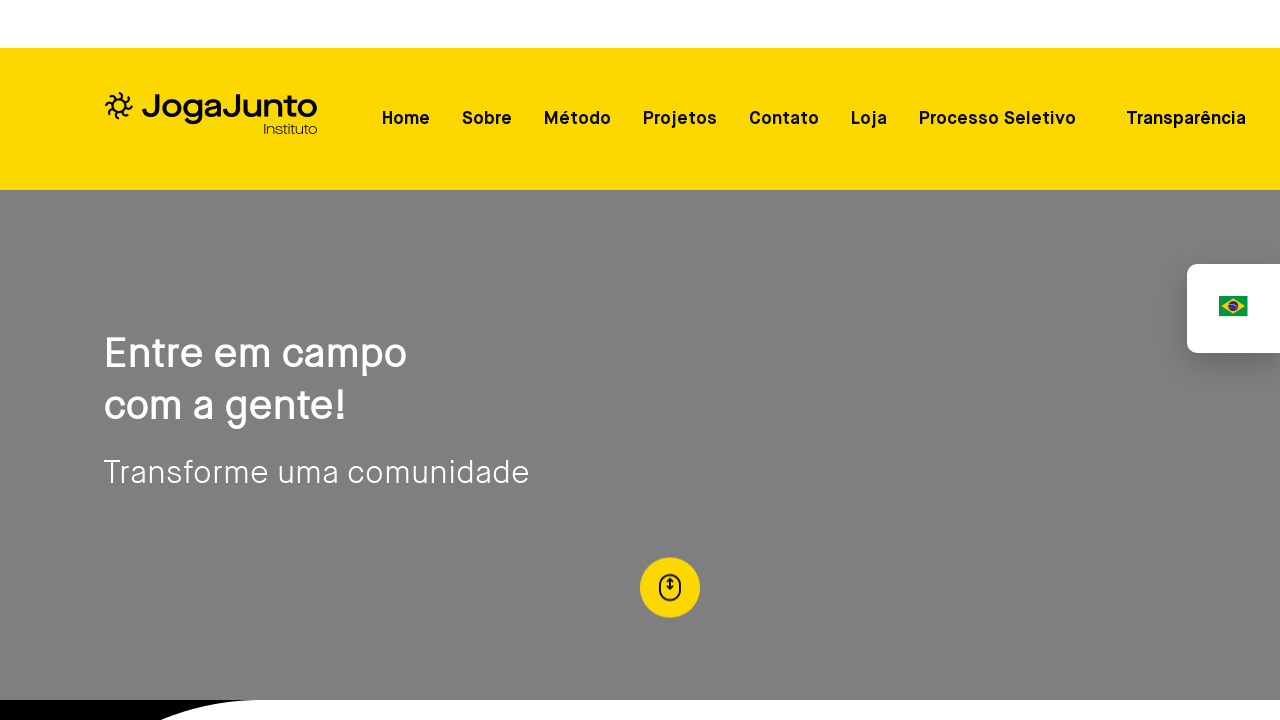

Filled email field with 'maria.santos@example.com' on #email
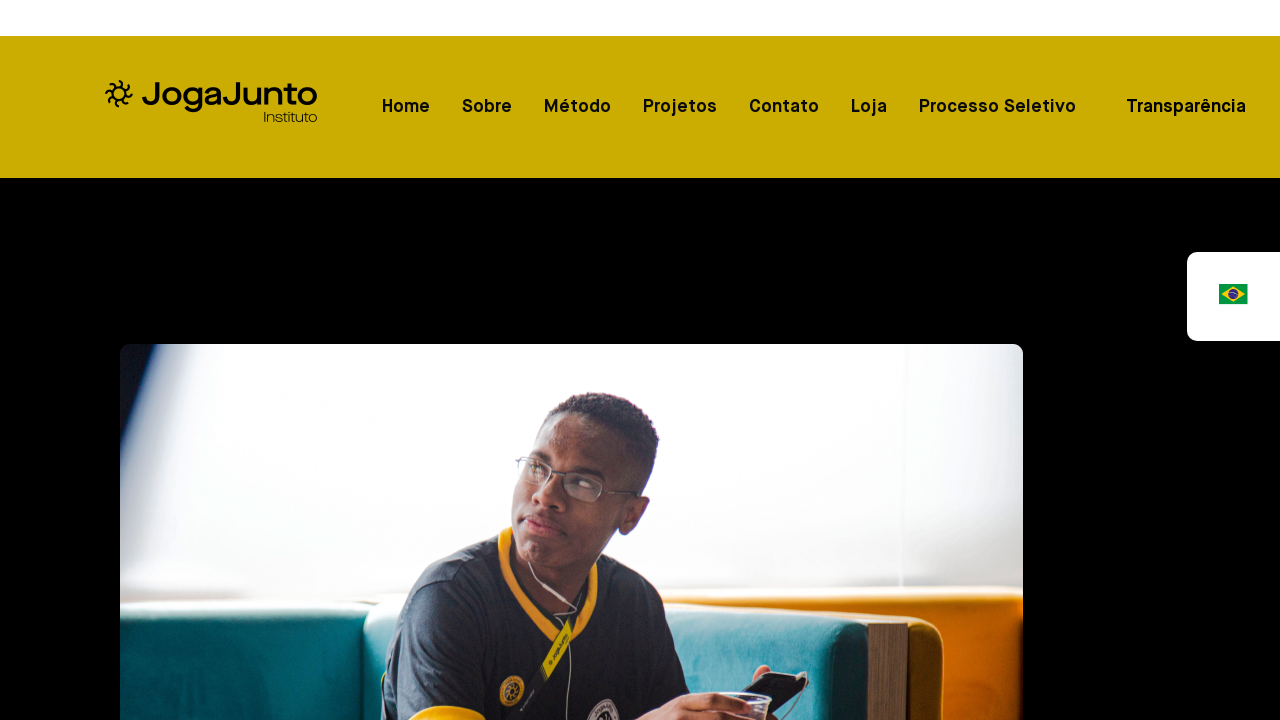

Selected 'Ser facilitador' from subject dropdown on #assunto
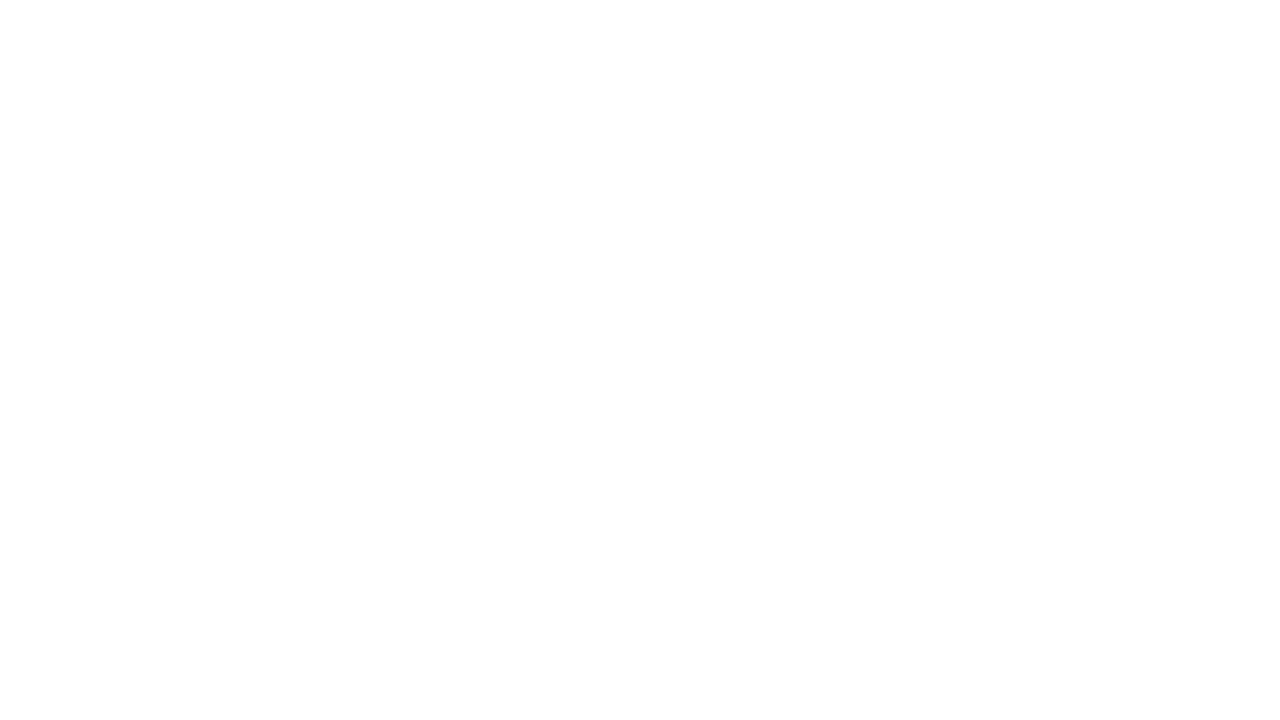

Filled message field with 'Teste de Automação - mensagem de contato' on #mensagem
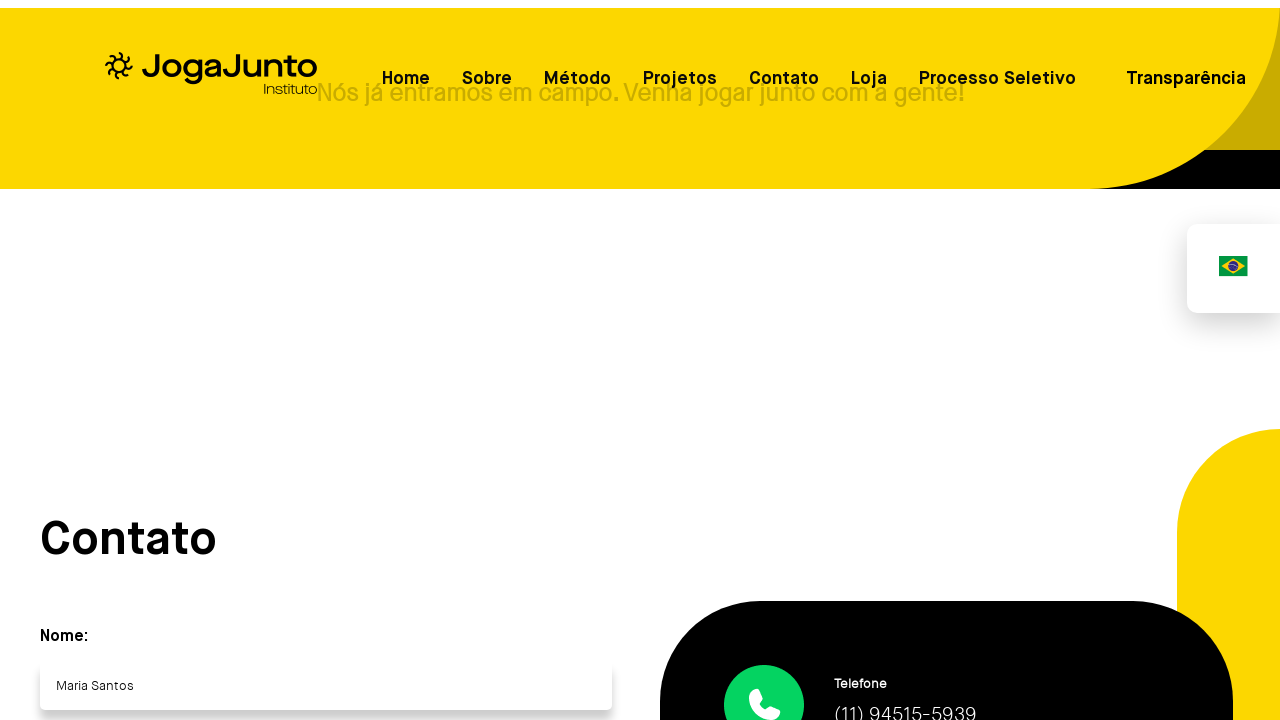

Clicked the contact form submit button at (127, 678) on xpath=//*[@id="Contato"]/div[1]/form/button
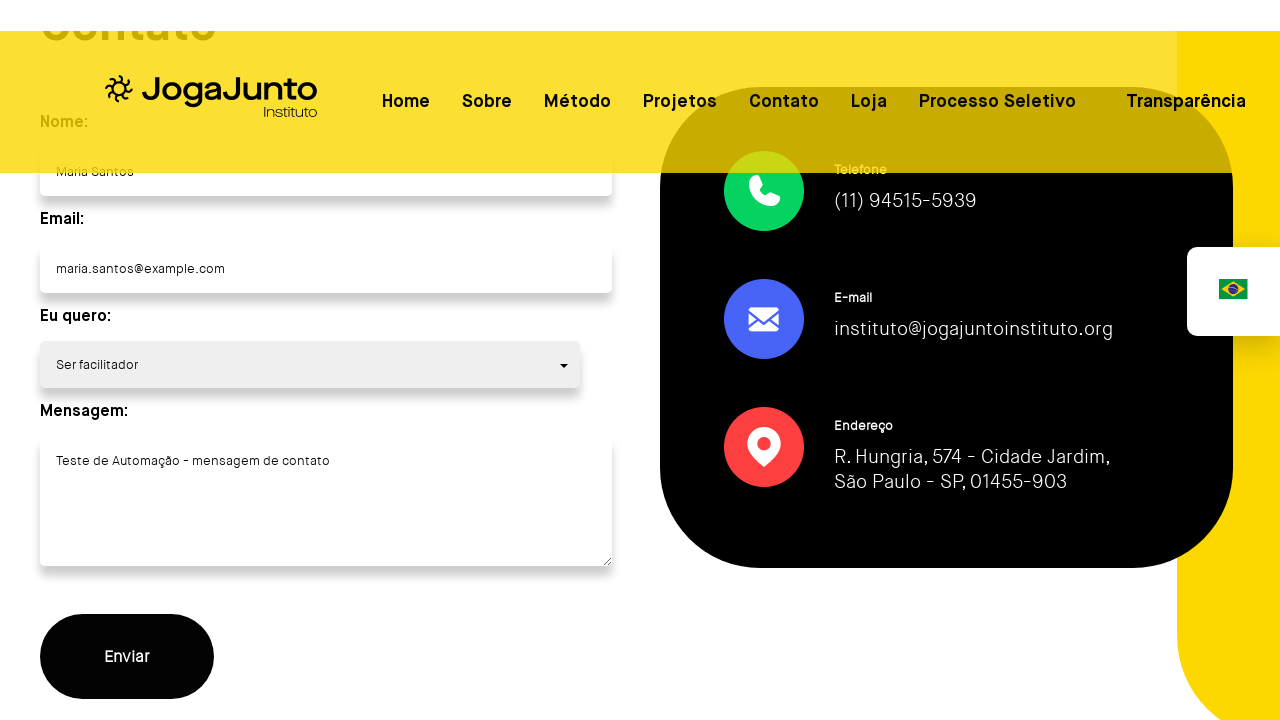

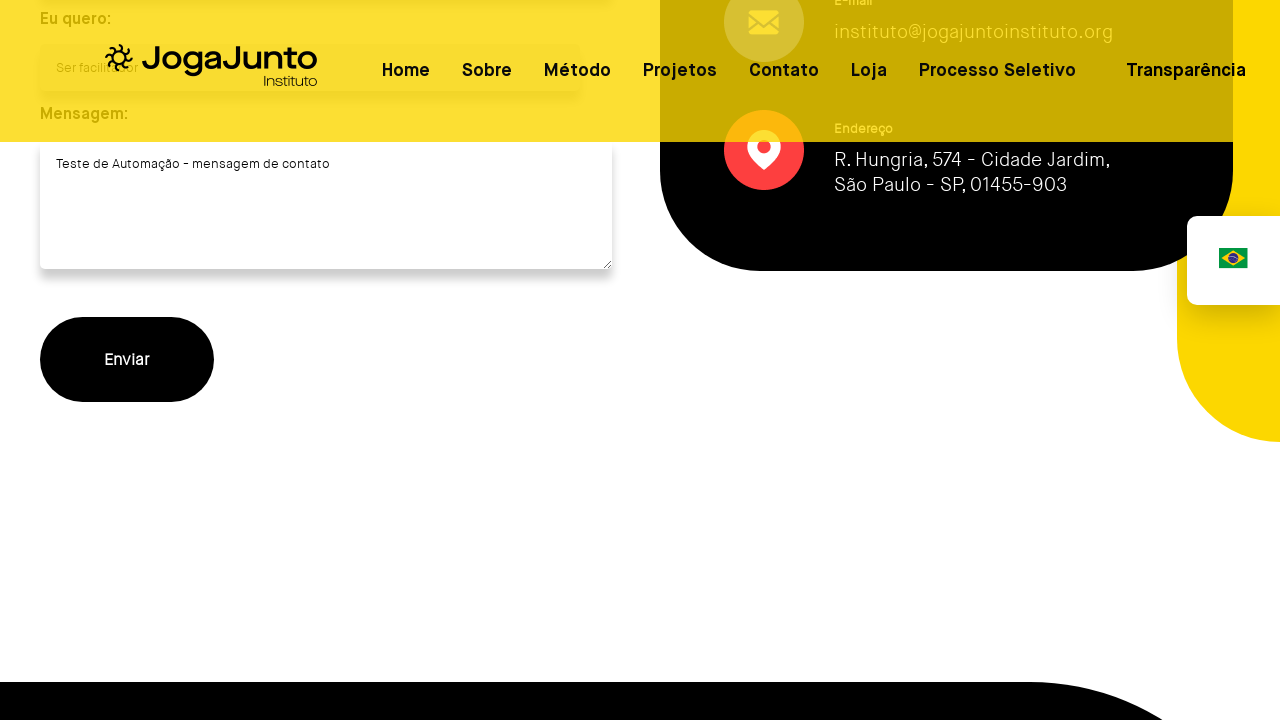